Tests multiple window handling by clicking a link that opens a new window, switching to the new window, and verifying the page titles before and after the window switch.

Starting URL: https://practice.cydeo.com/windows

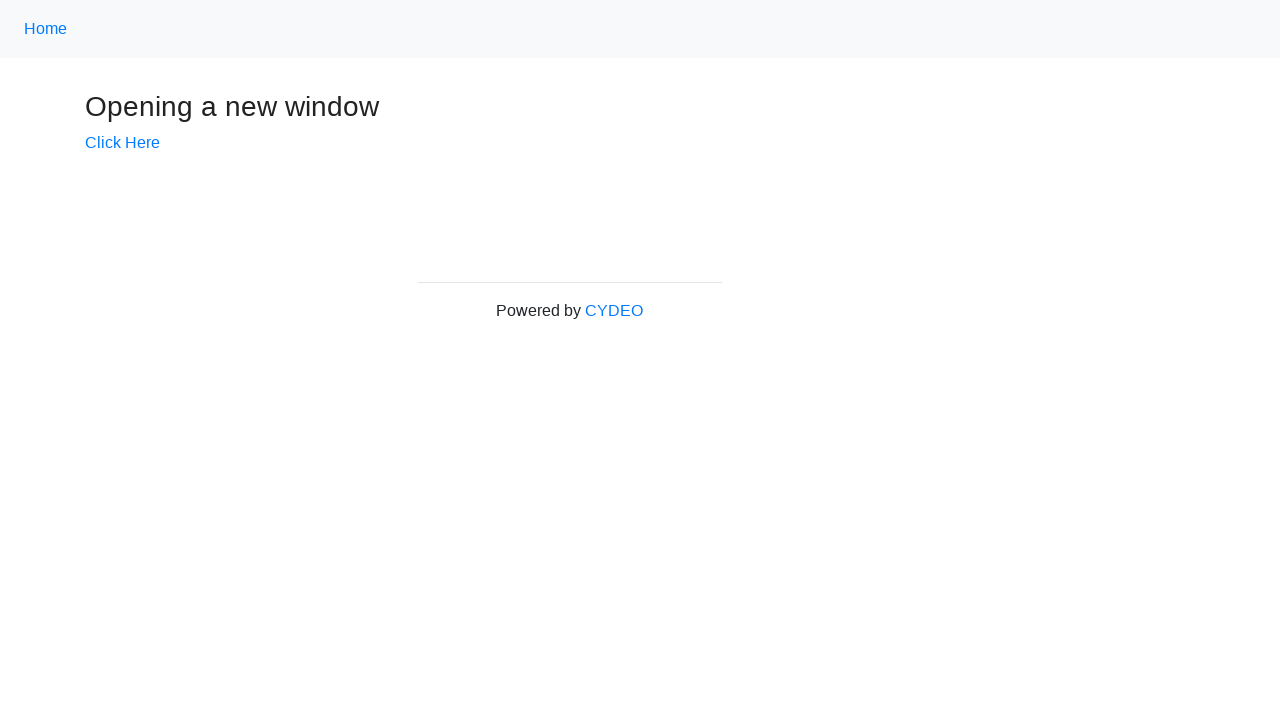

Verified initial page title is 'Windows'
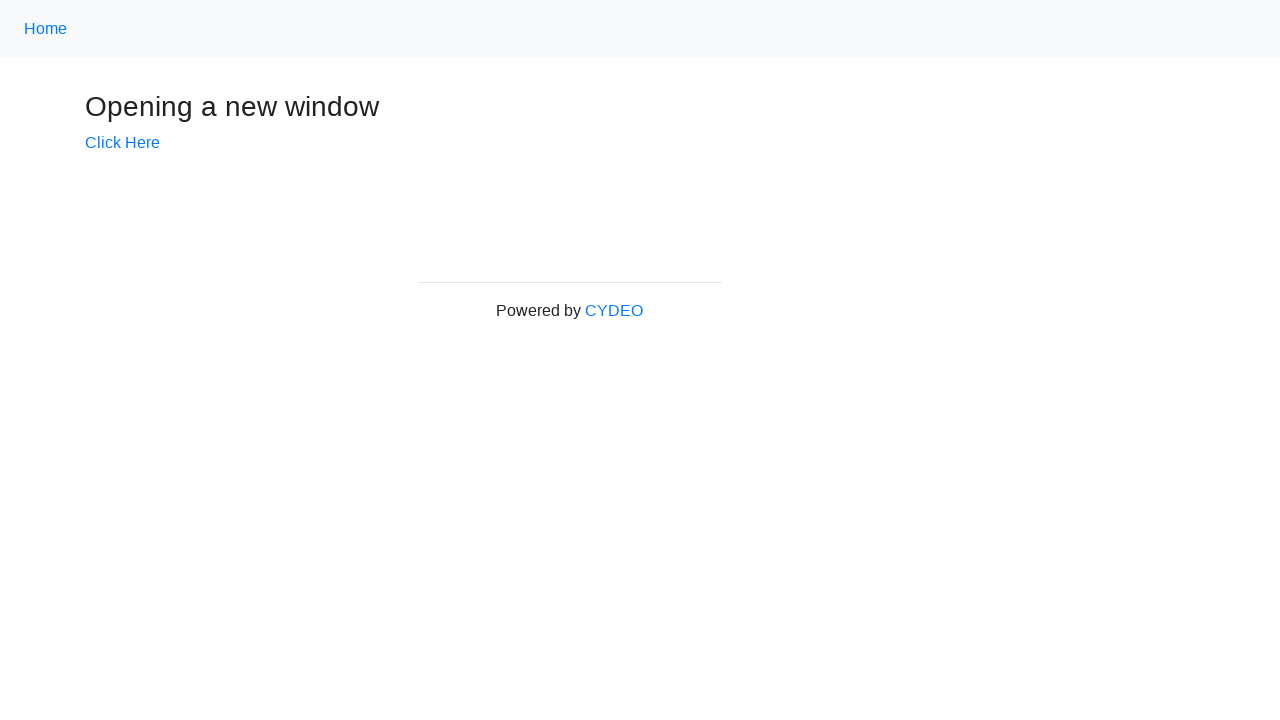

Clicked 'Click Here' link to open new window at (122, 143) on text=Click Here
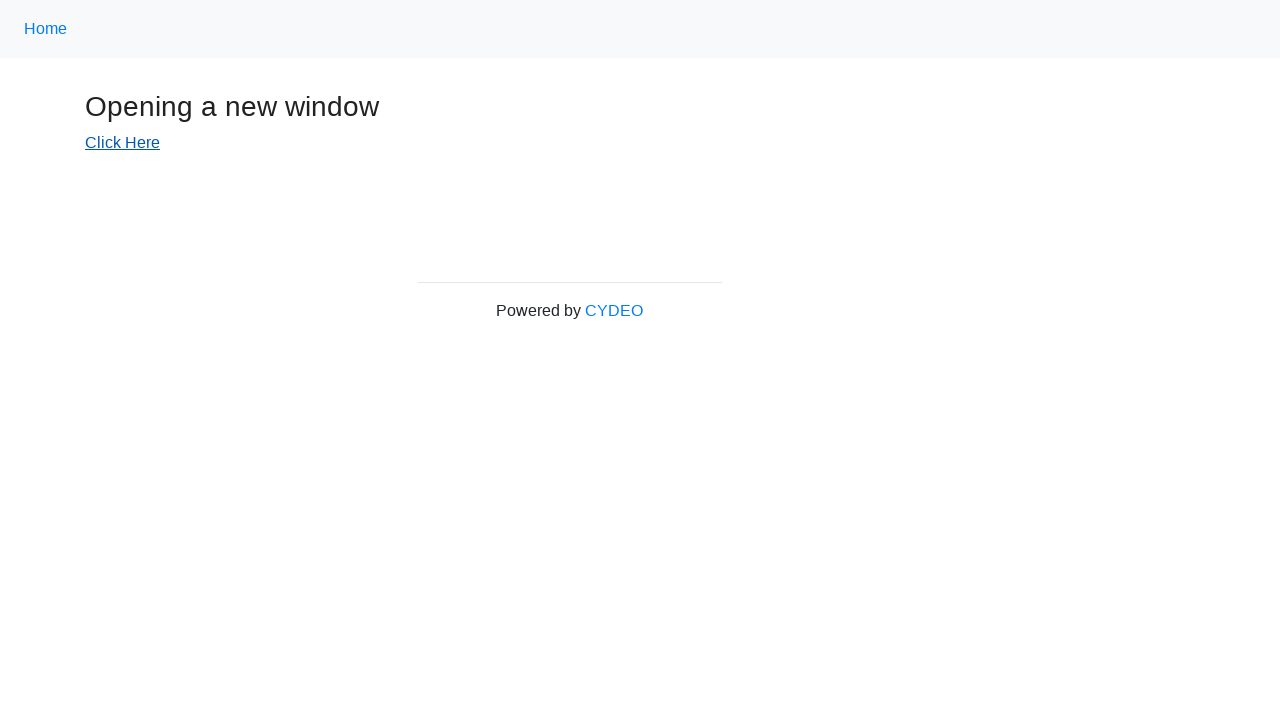

Captured new window reference
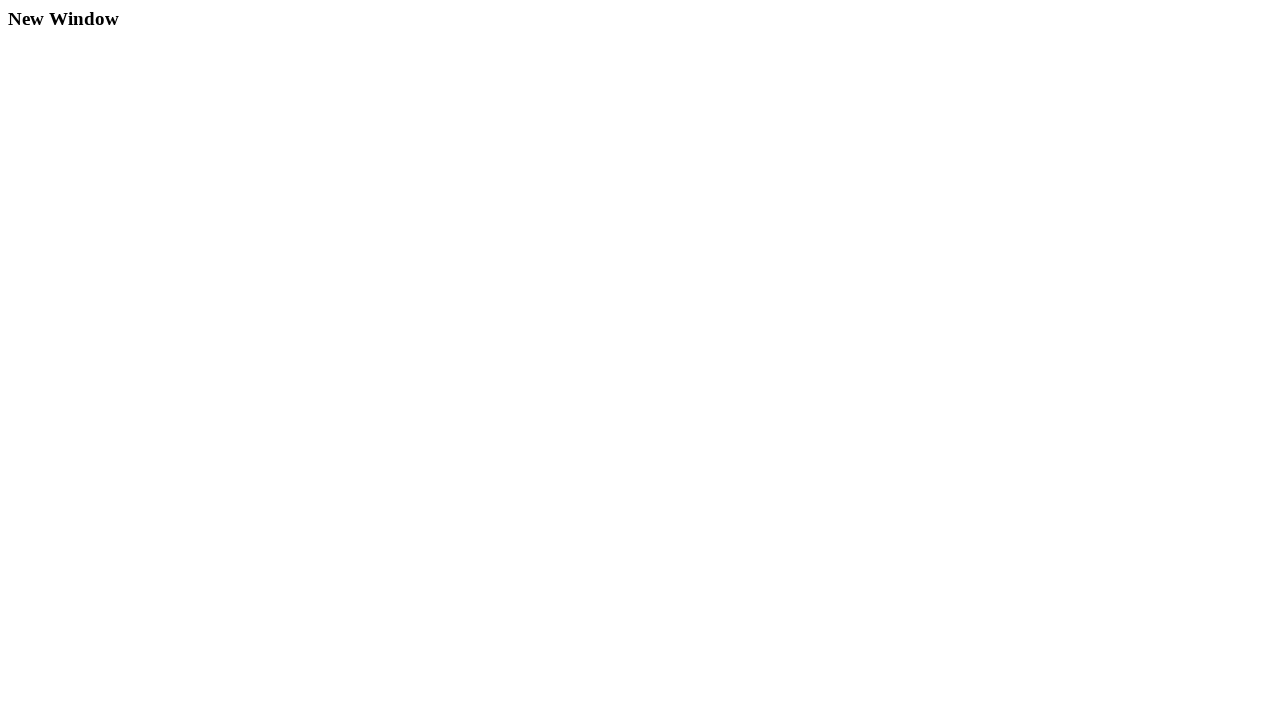

New window page loaded
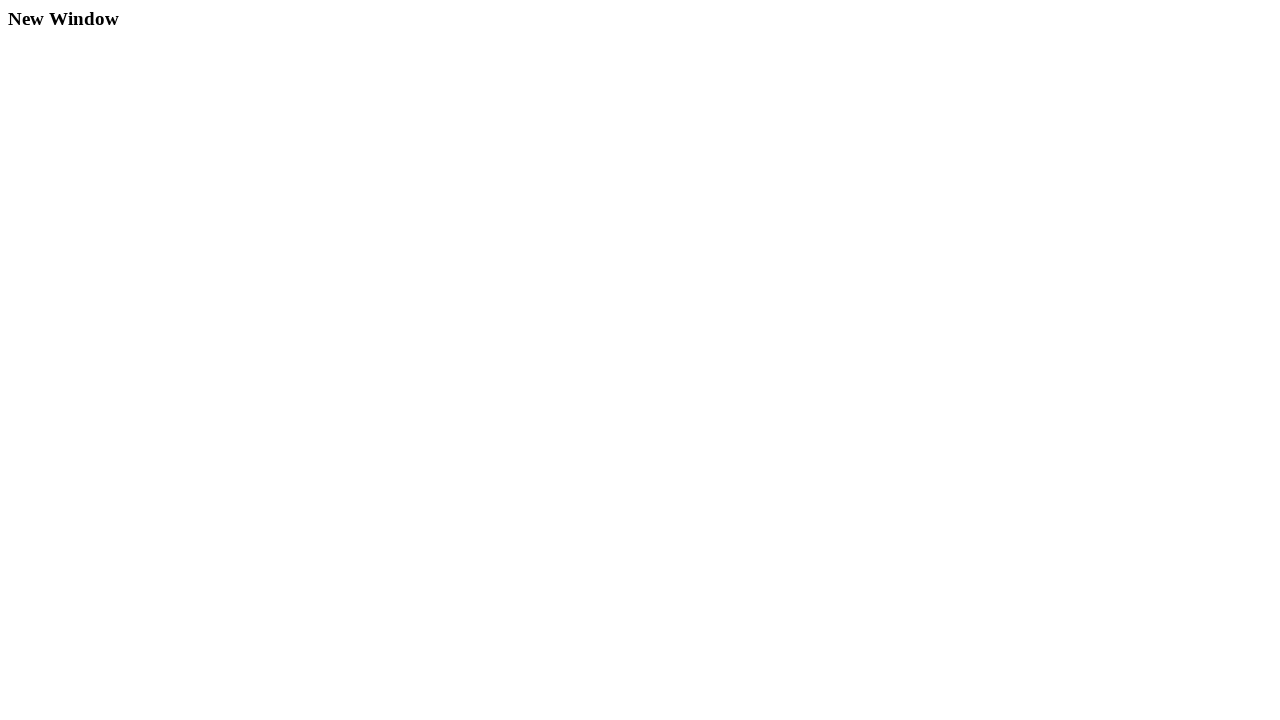

Verified new window title is 'New Window'
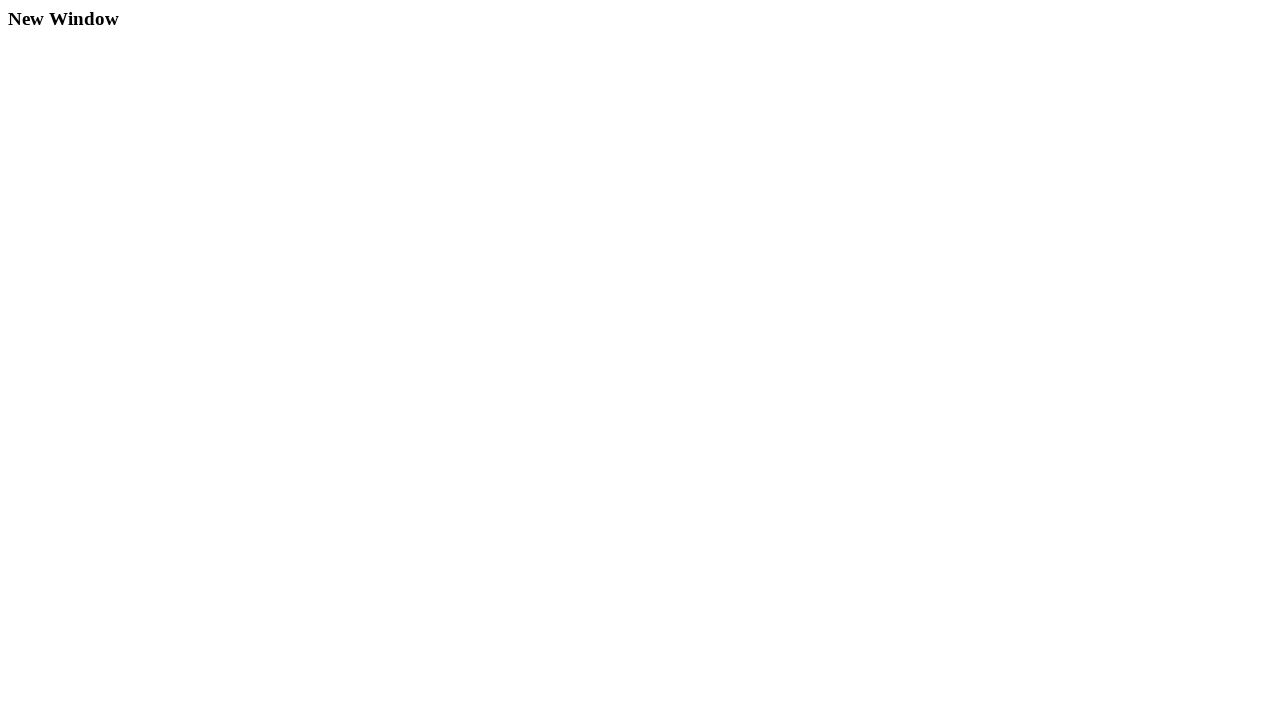

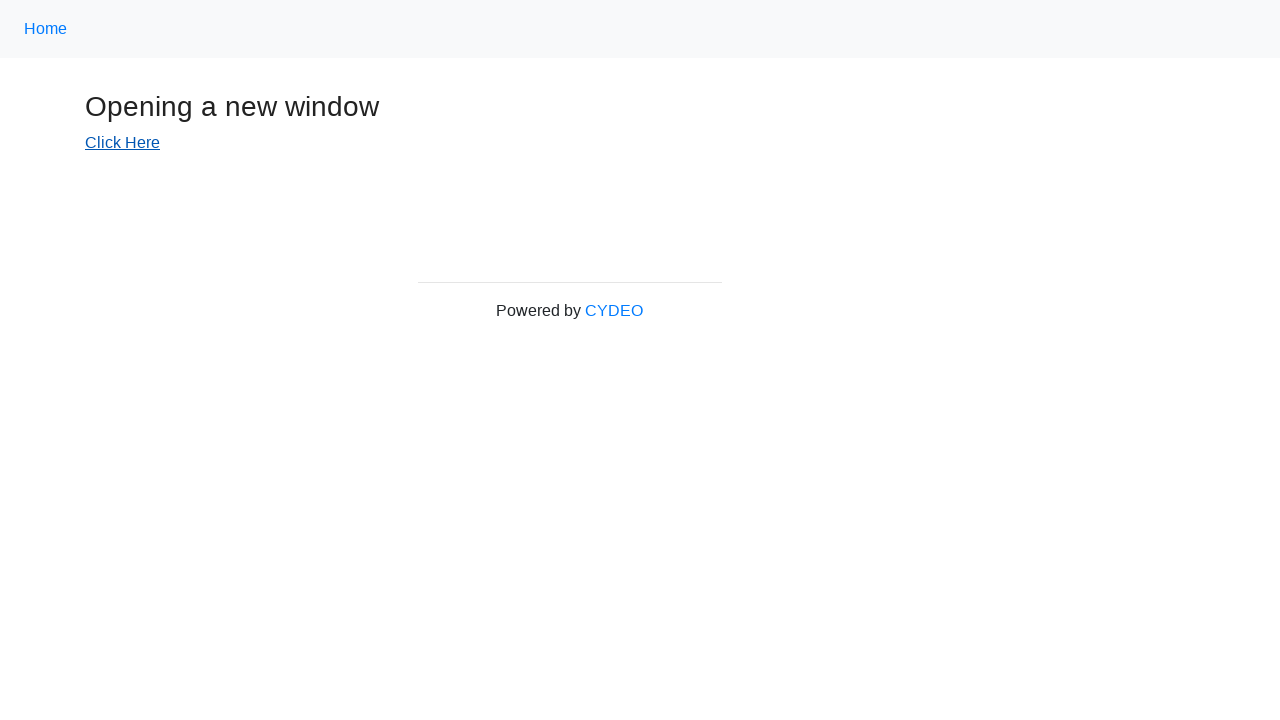